Tests bulk MAC address lookup by entering multiple MAC addresses into a form and submitting

Starting URL: https://wintelguy.com/bulkmac.pl

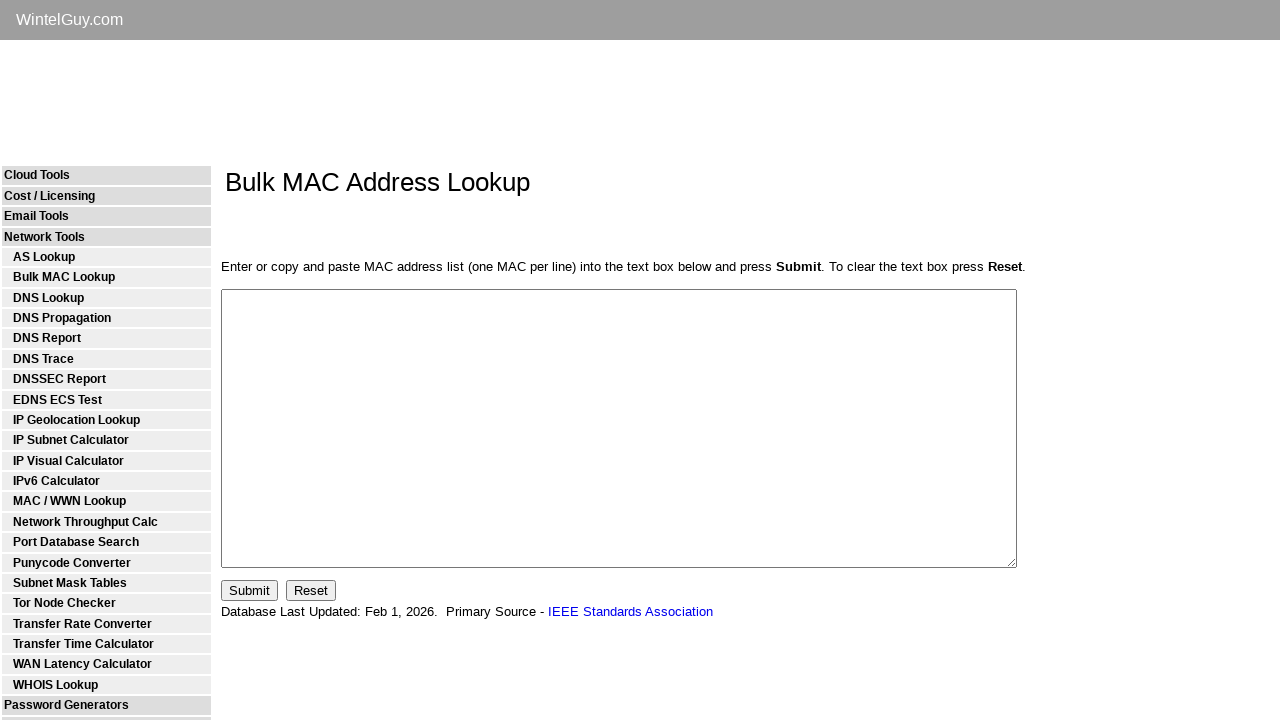

Located MAC address input textarea
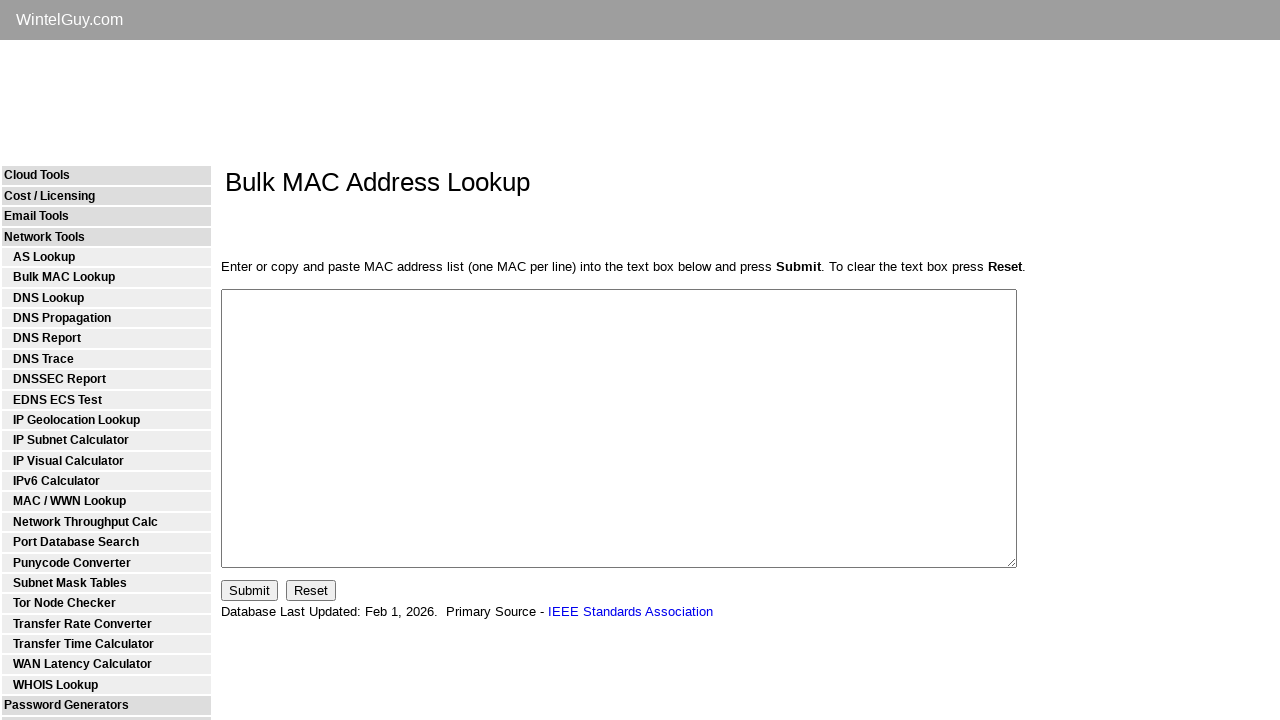

Entered MAC address: 00:1B:44:11:3A:B7 on textarea[name='tbx']
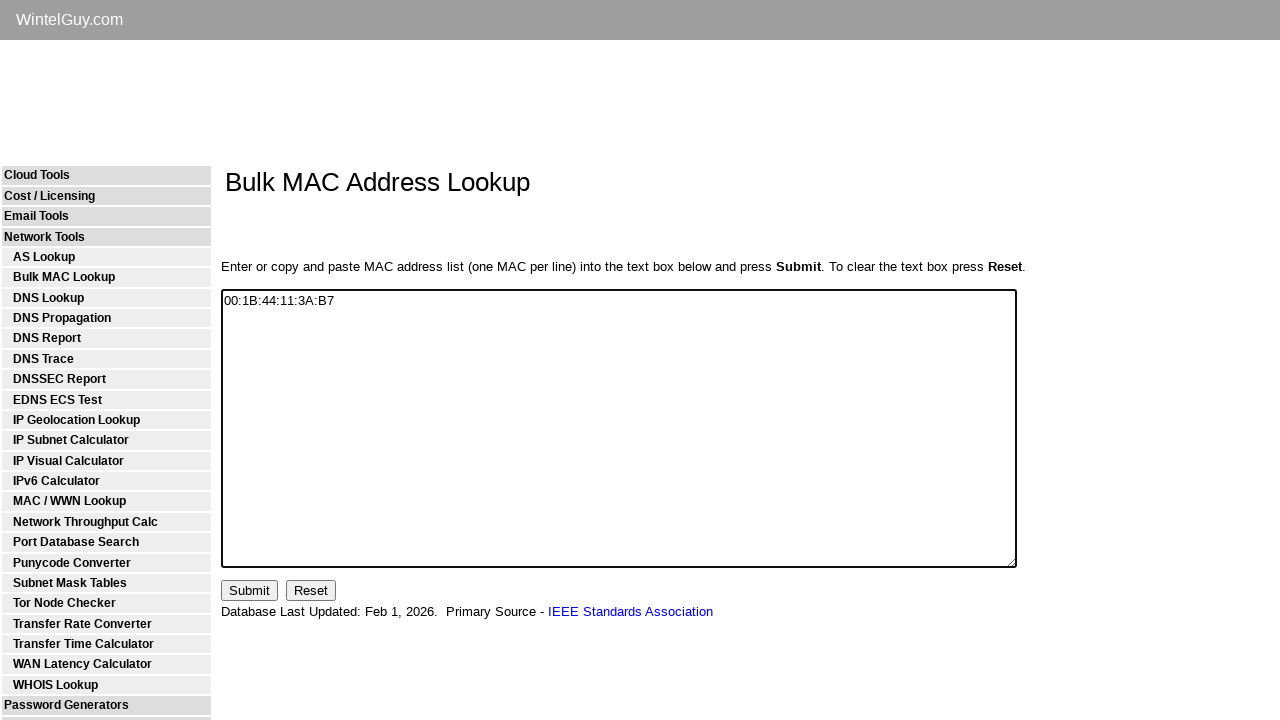

Entered MAC address: 00:0C:29:4E:8F:12 on textarea[name='tbx']
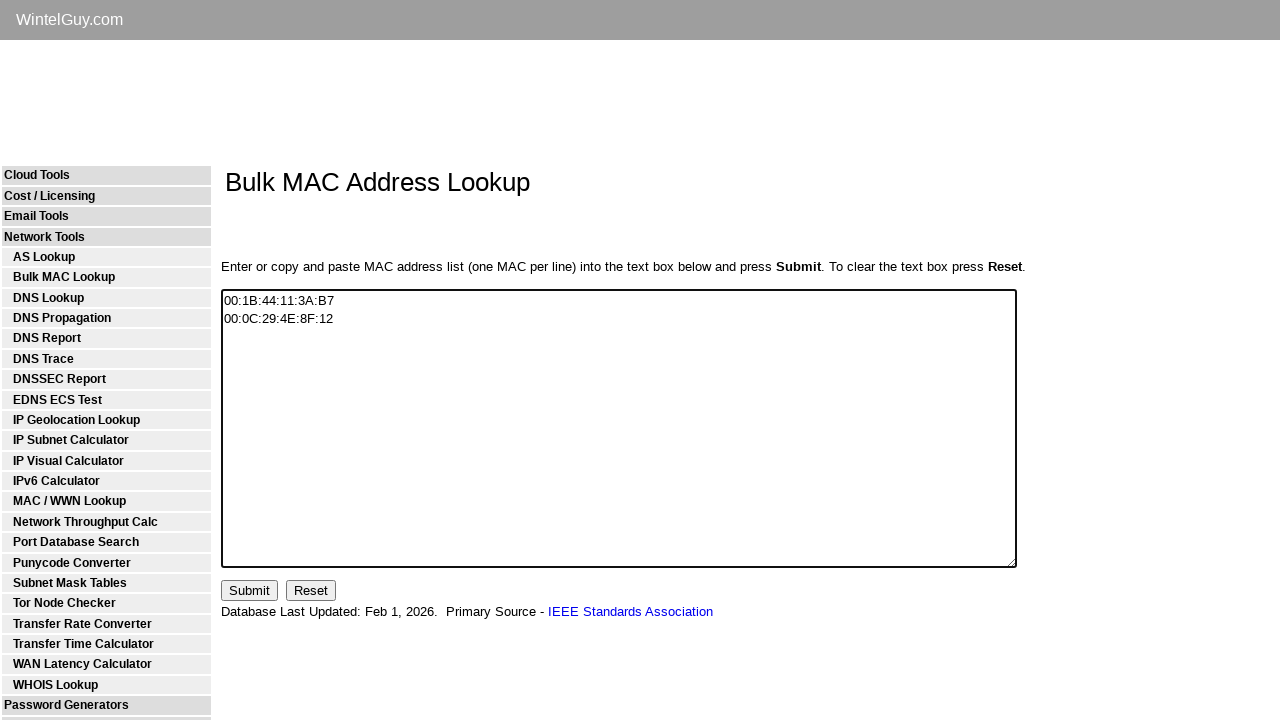

Entered MAC address: 08:00:27:9A:BC:DE on textarea[name='tbx']
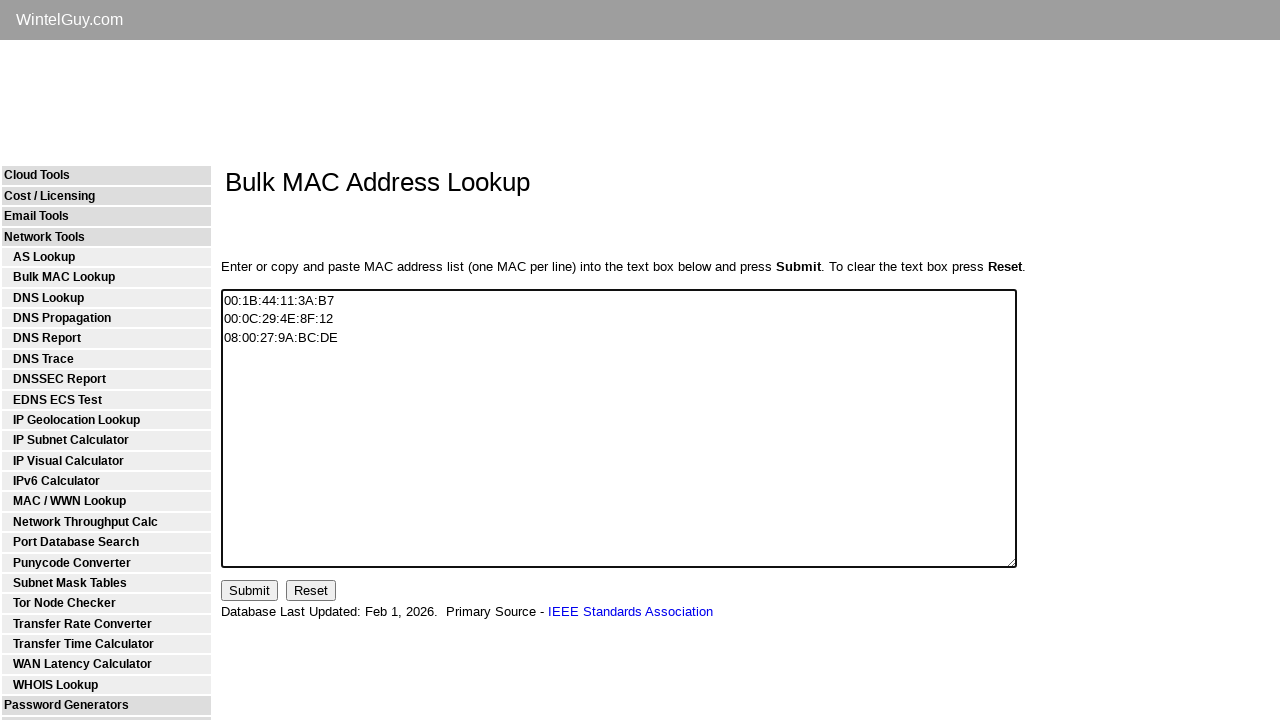

Located submit button
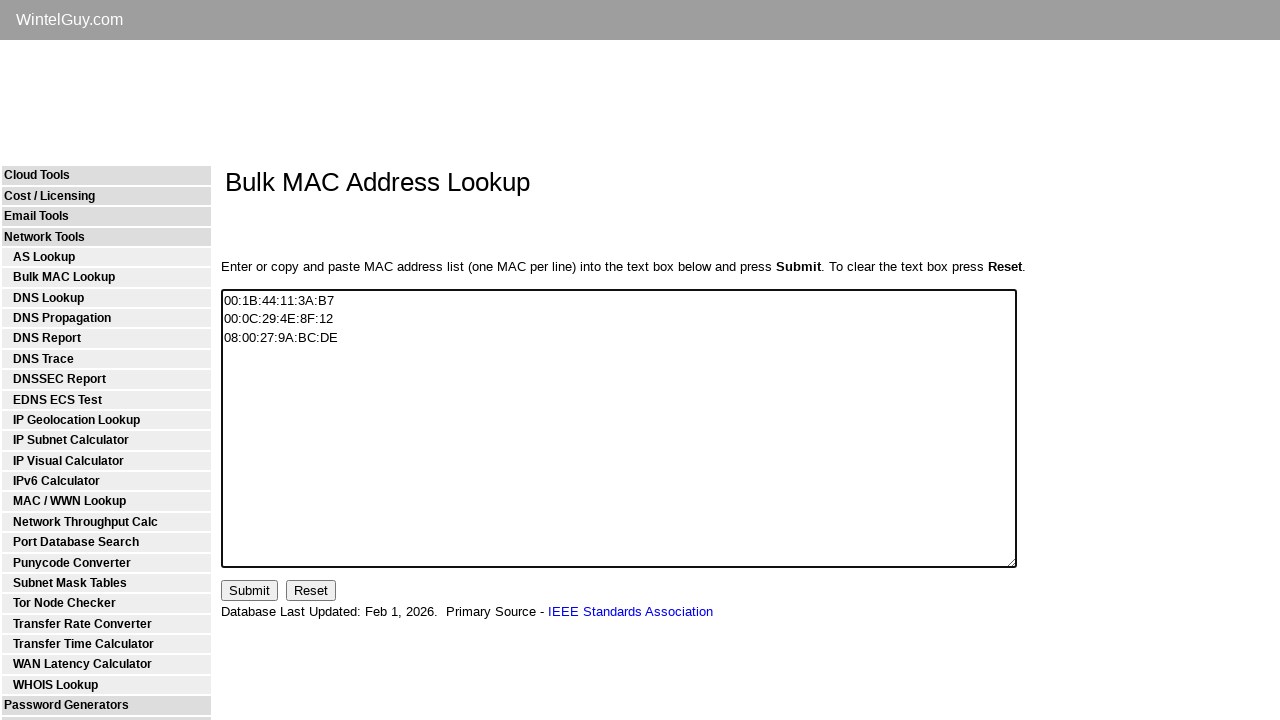

Clicked submit button to perform bulk MAC address lookup at (250, 590) on input[name='.submit']
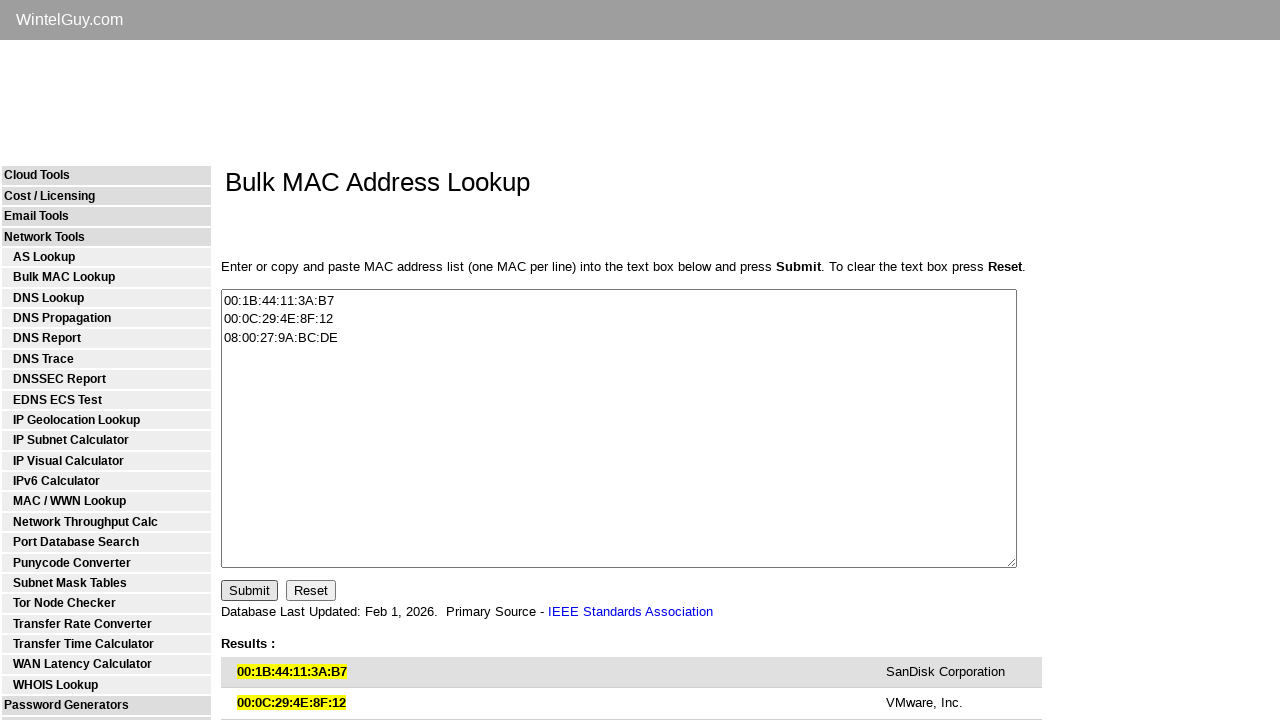

Results table loaded successfully
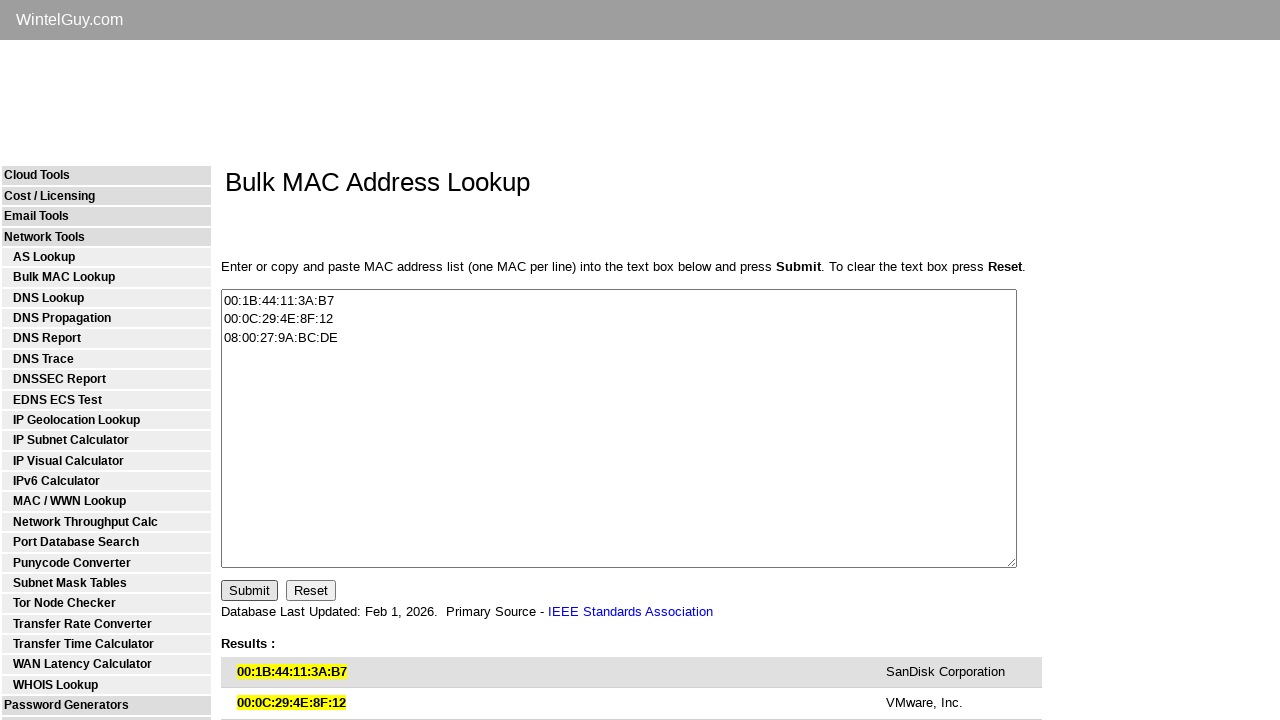

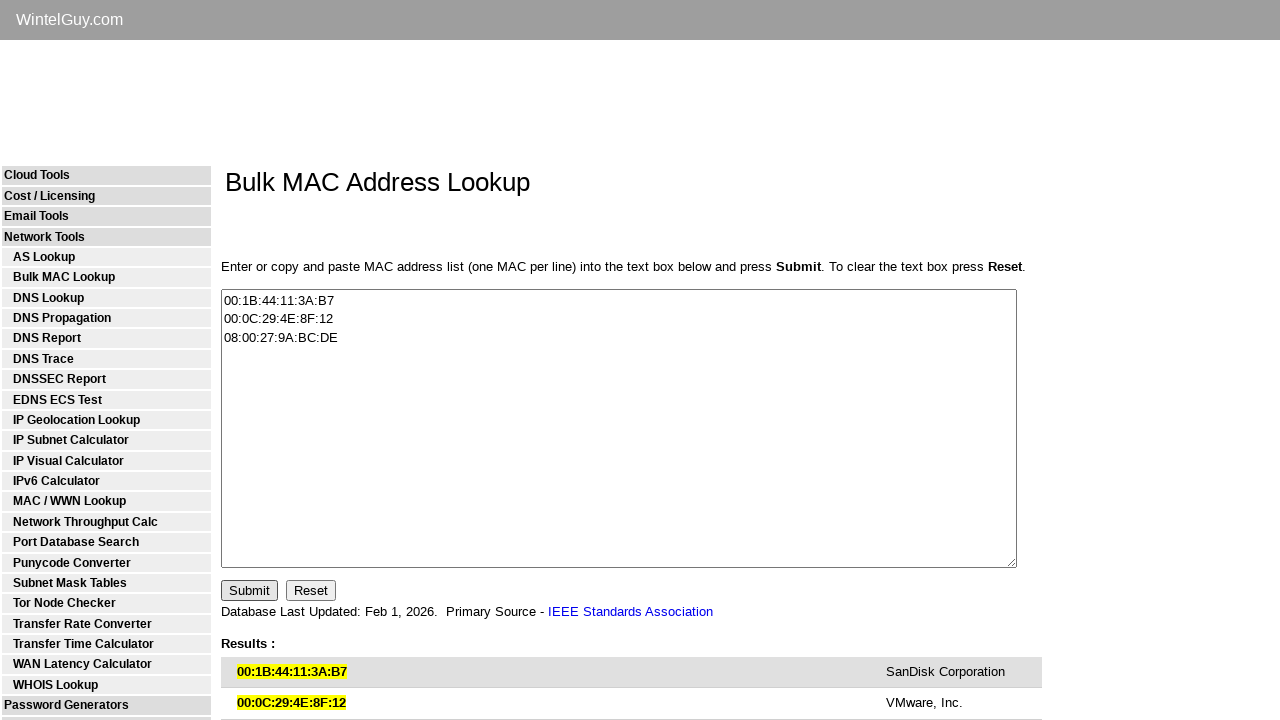